Waits until a paragraph element containing 'dev magic' text becomes visible on the page

Starting URL: https://kristinek.github.io/site/examples/sync

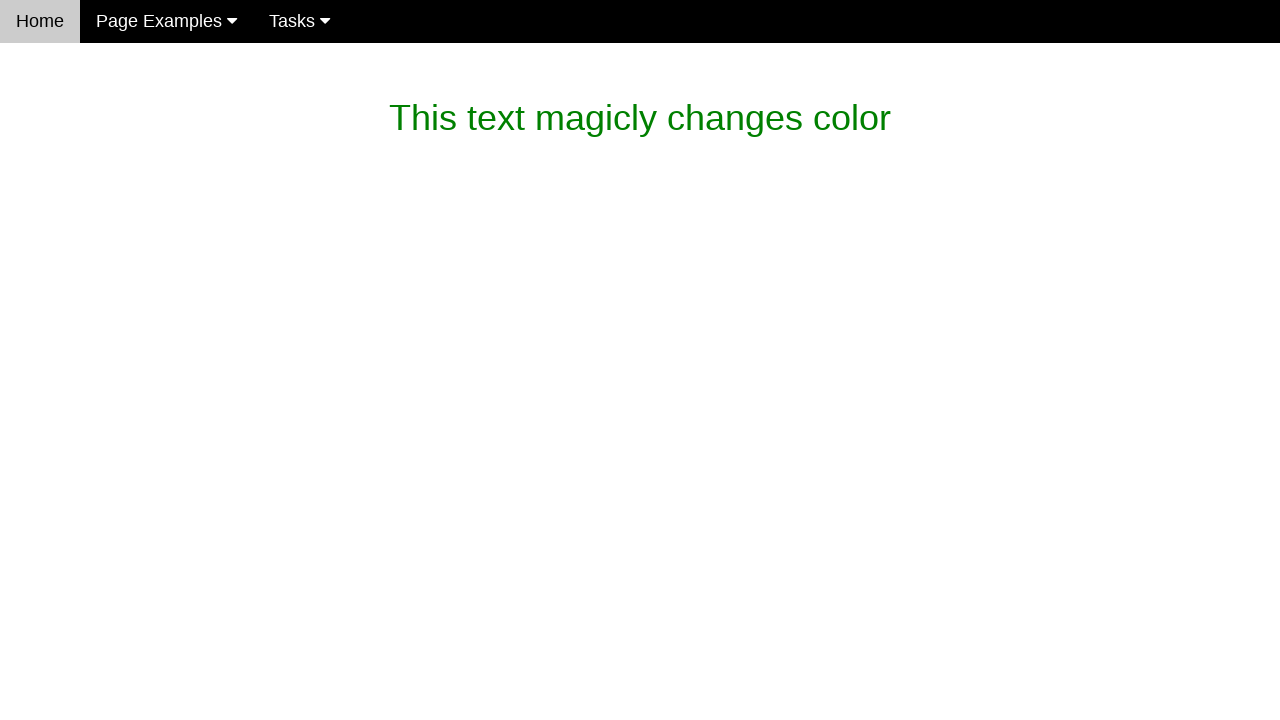

Waited for paragraph containing 'dev magic' text to become visible
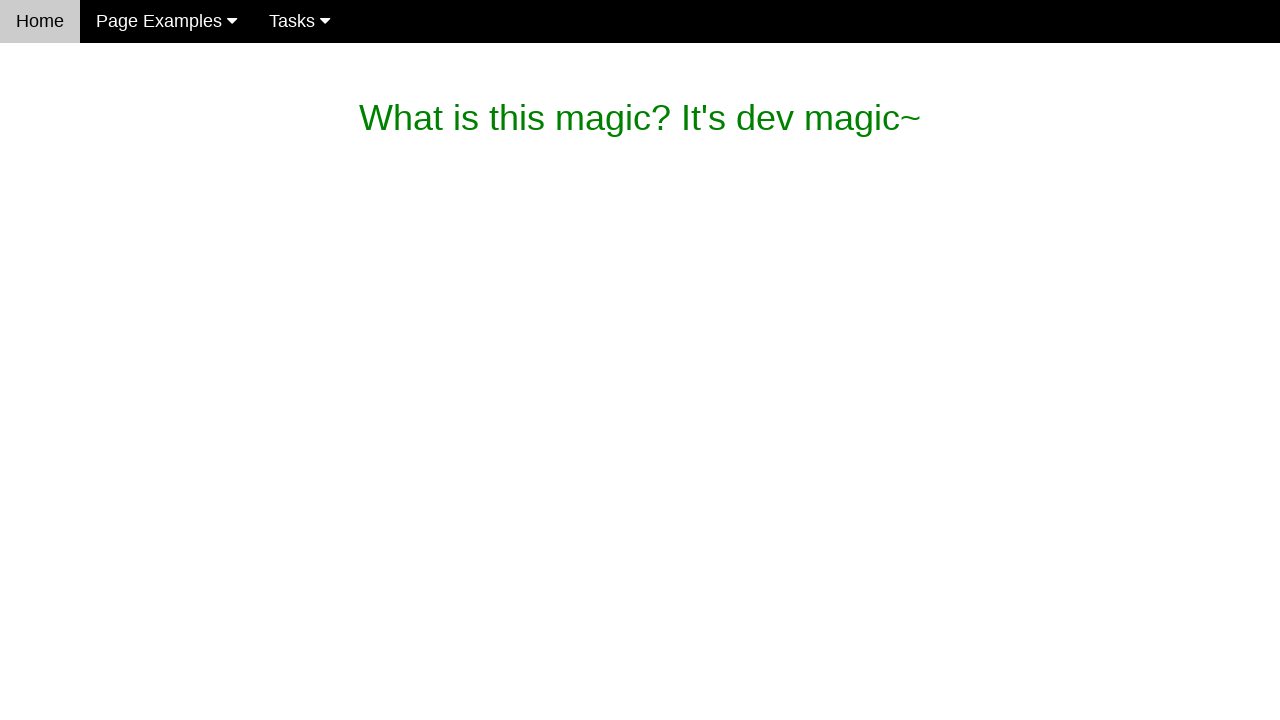

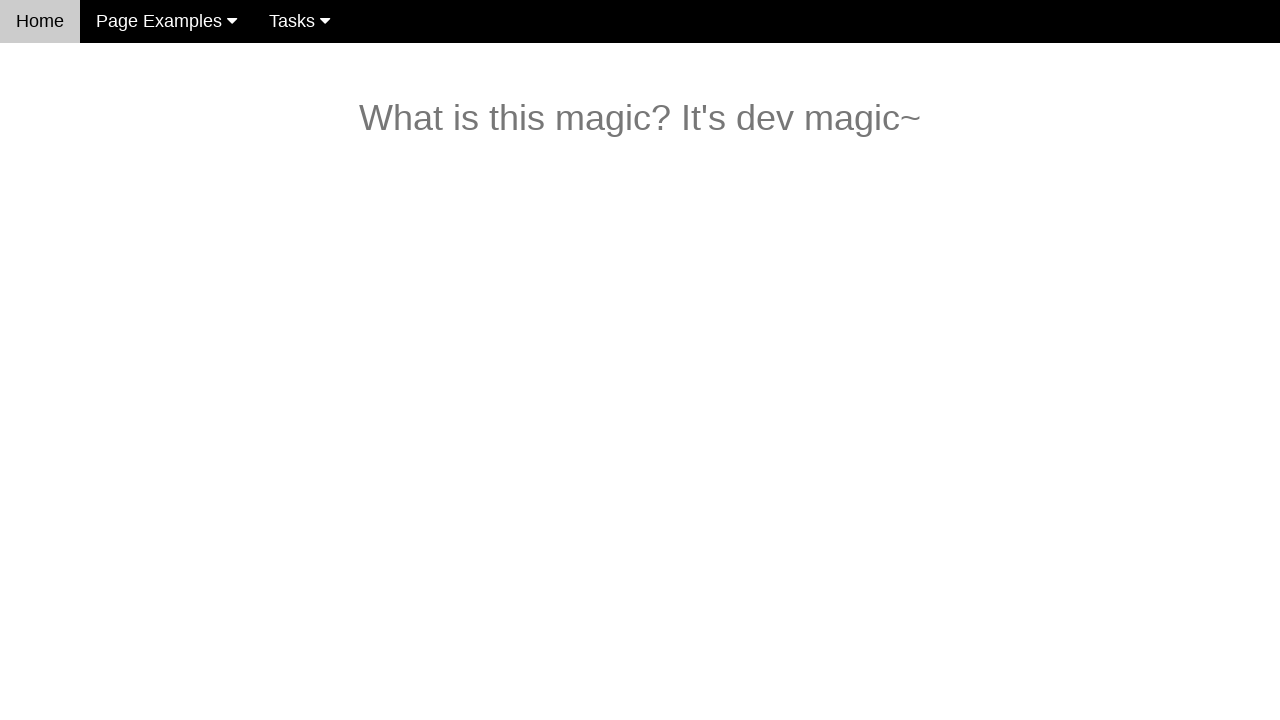